Tests opening multiple links in new tabs using Ctrl+Enter keyboard shortcut, then switches through each opened tab to verify they loaded correctly.

Starting URL: https://rahulshettyacademy.com/AutomationPractice/

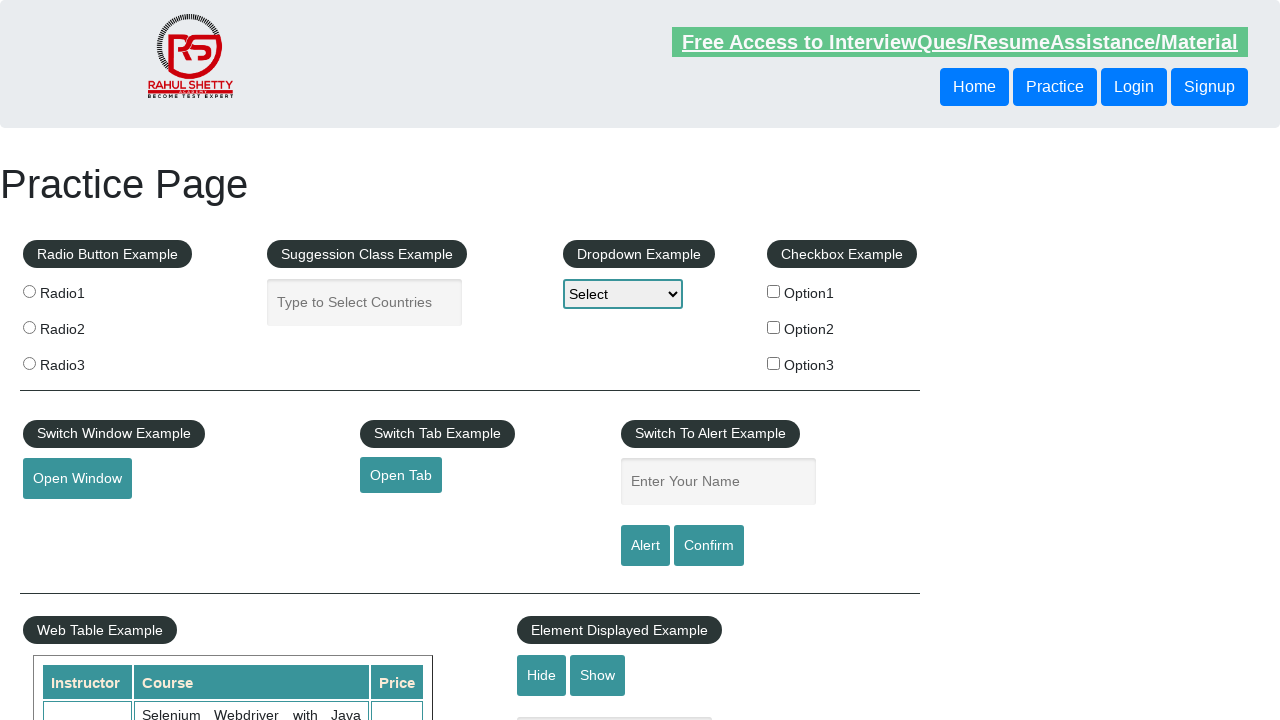

Located the link container in the table
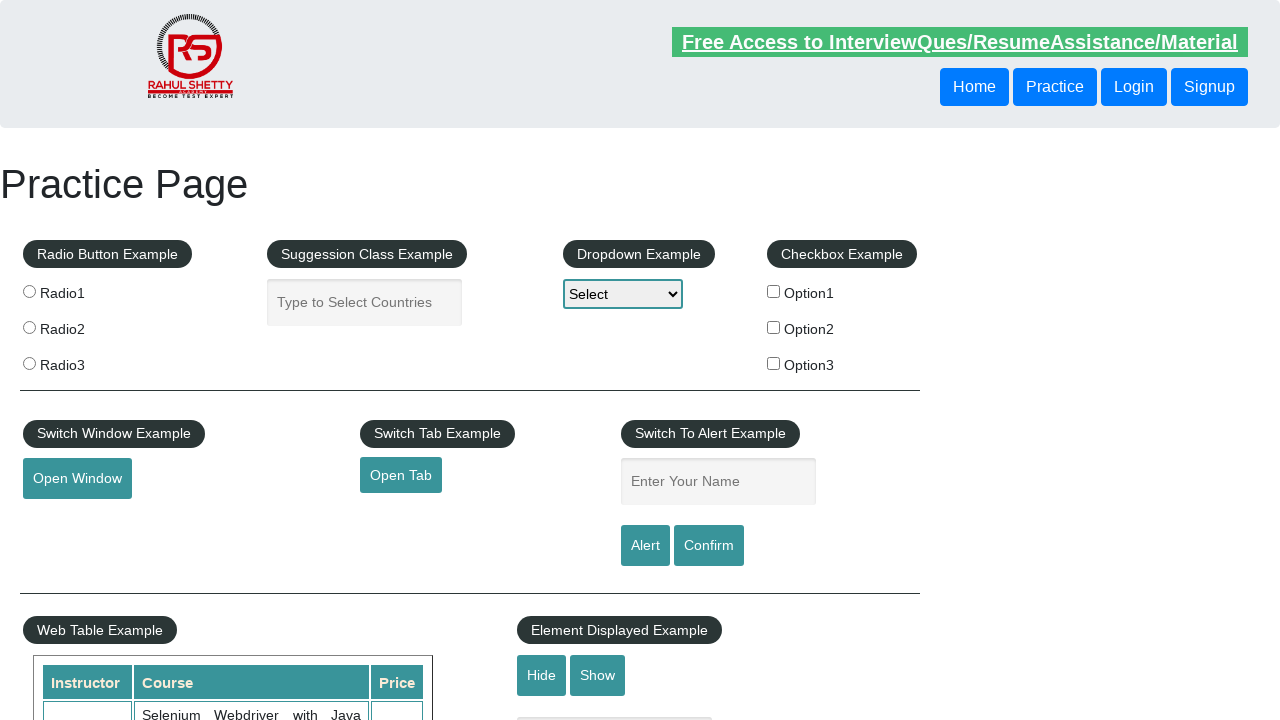

Located all anchor elements within the container
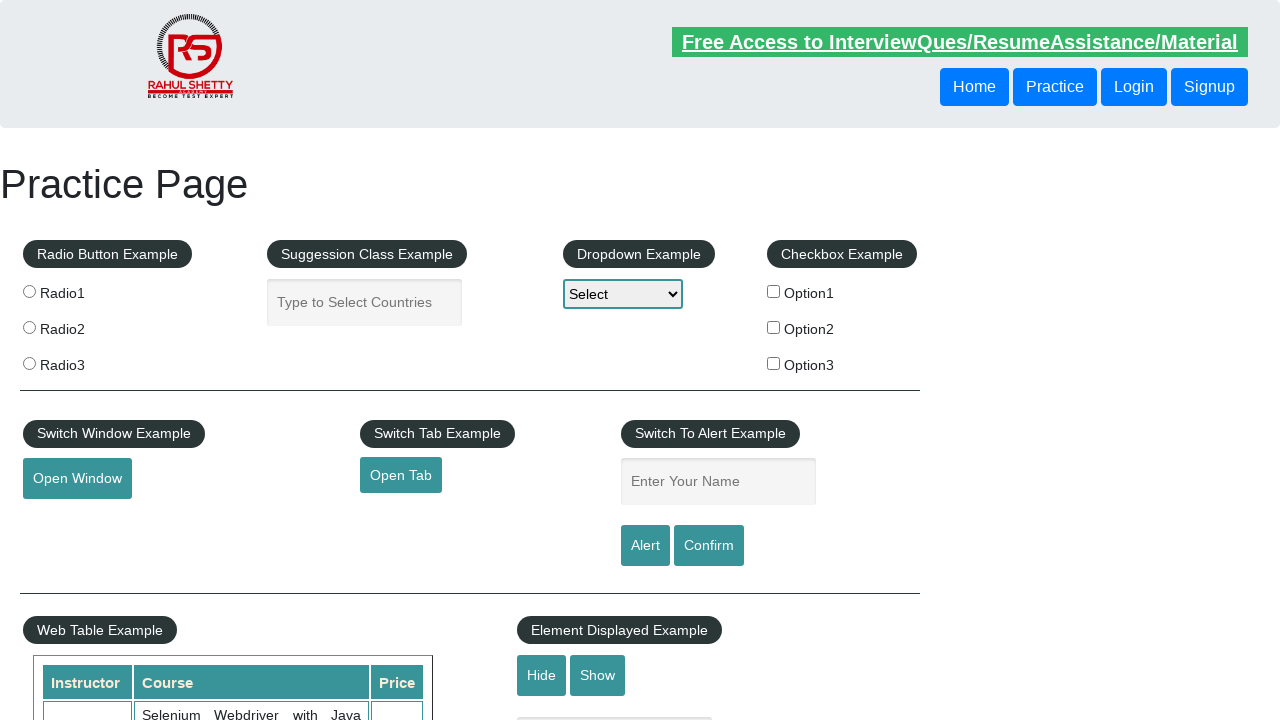

Counted 5 links in the container
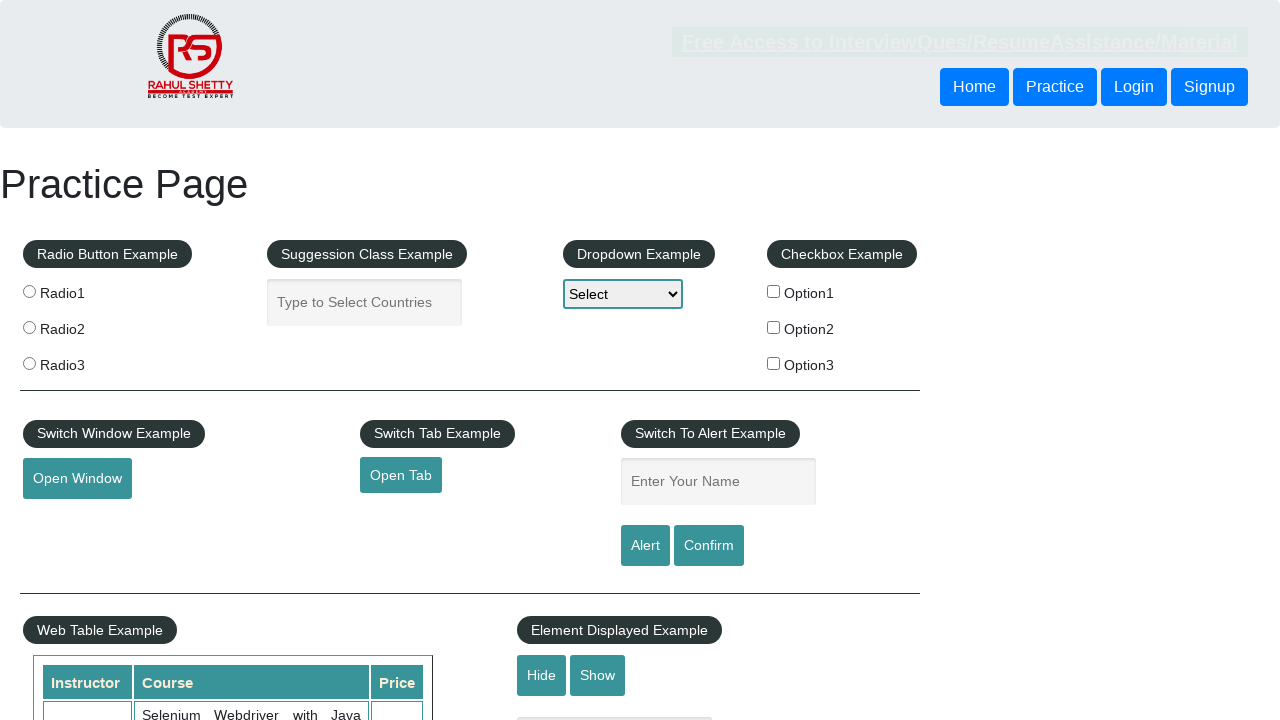

Opened link 1 in a new tab using Ctrl+Enter at (157, 482) on xpath=//table/tbody/tr/td[1]/ul >> a >> nth=0
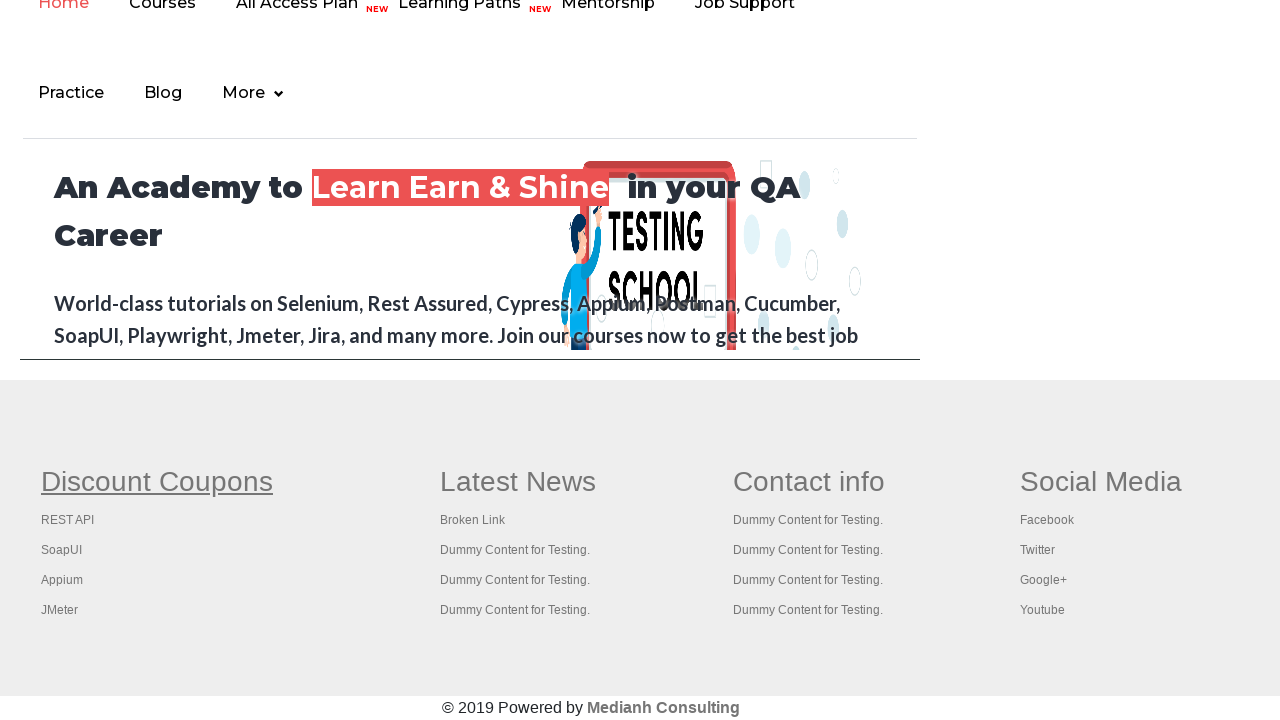

Waited 1 second for tab 1 to open
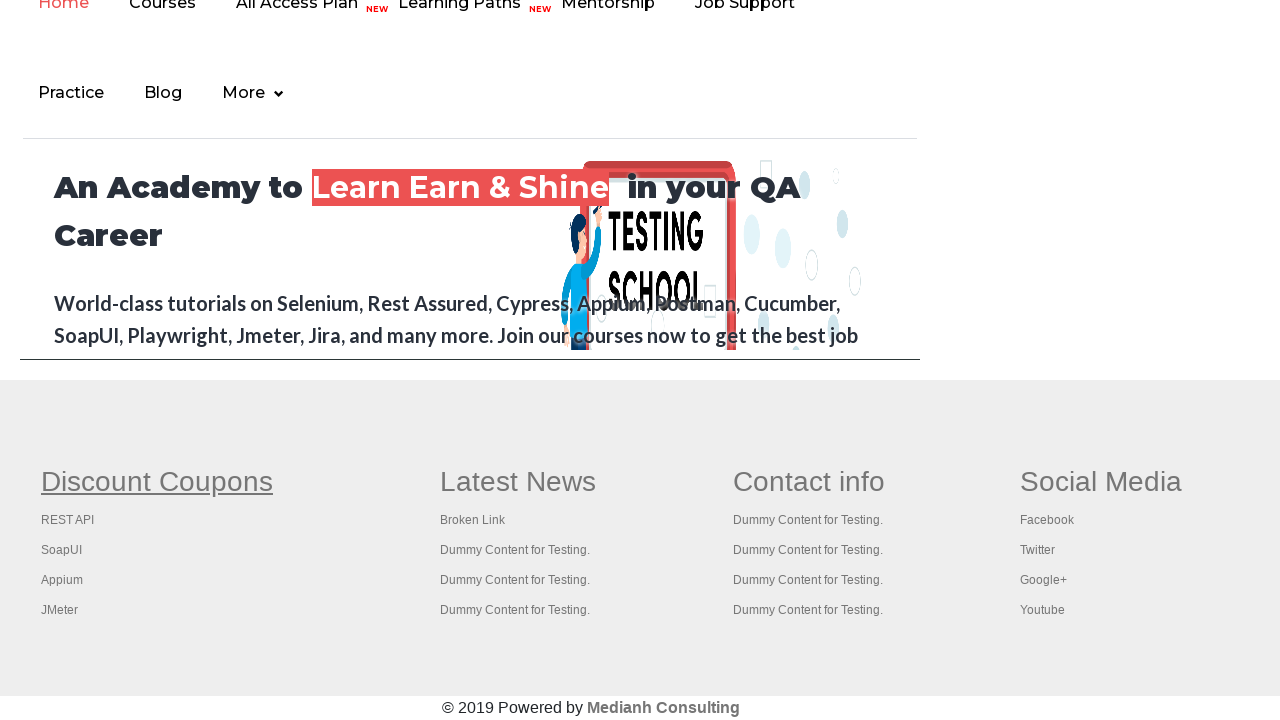

Opened link 2 in a new tab using Ctrl+Enter at (68, 520) on xpath=//table/tbody/tr/td[1]/ul >> a >> nth=1
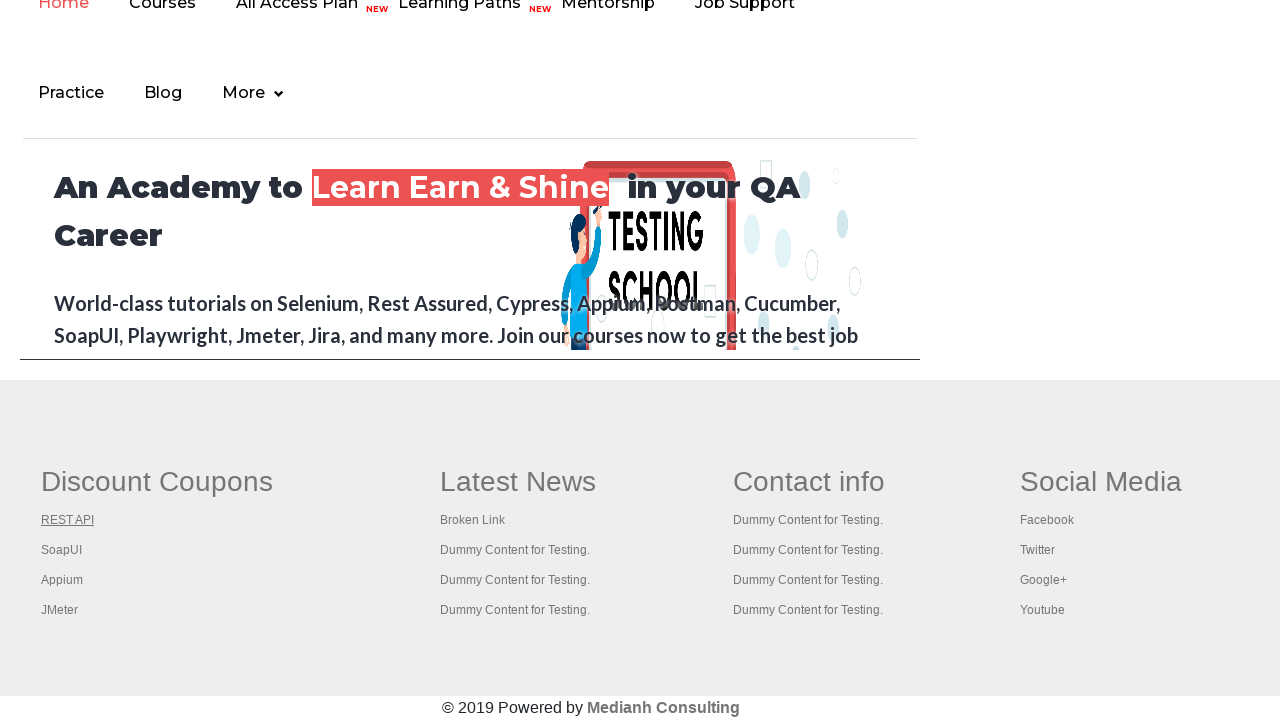

Waited 1 second for tab 2 to open
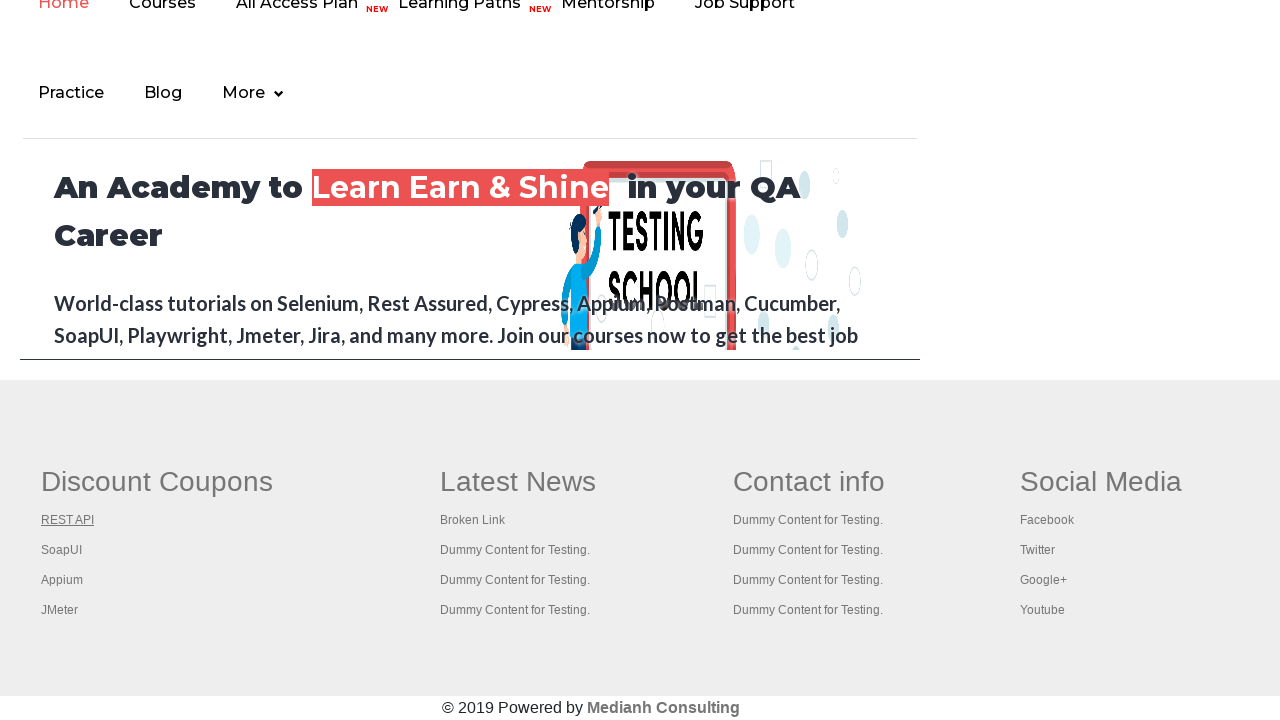

Opened link 3 in a new tab using Ctrl+Enter at (62, 550) on xpath=//table/tbody/tr/td[1]/ul >> a >> nth=2
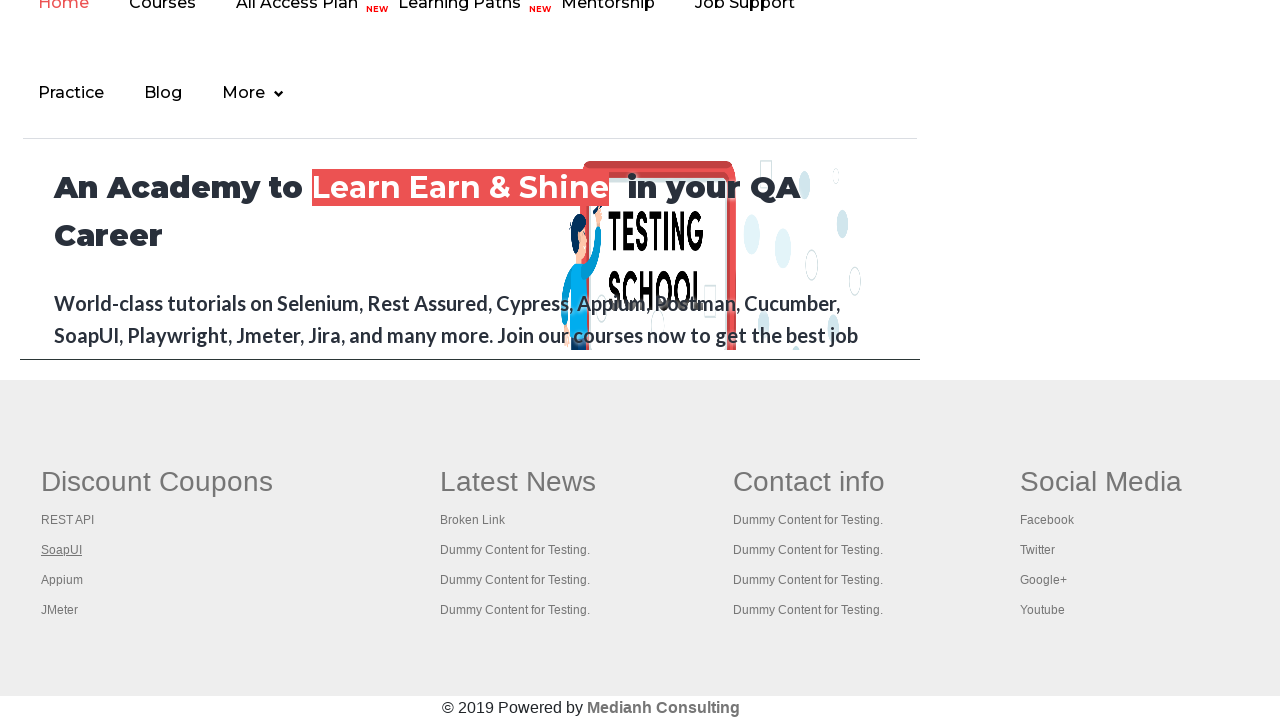

Waited 1 second for tab 3 to open
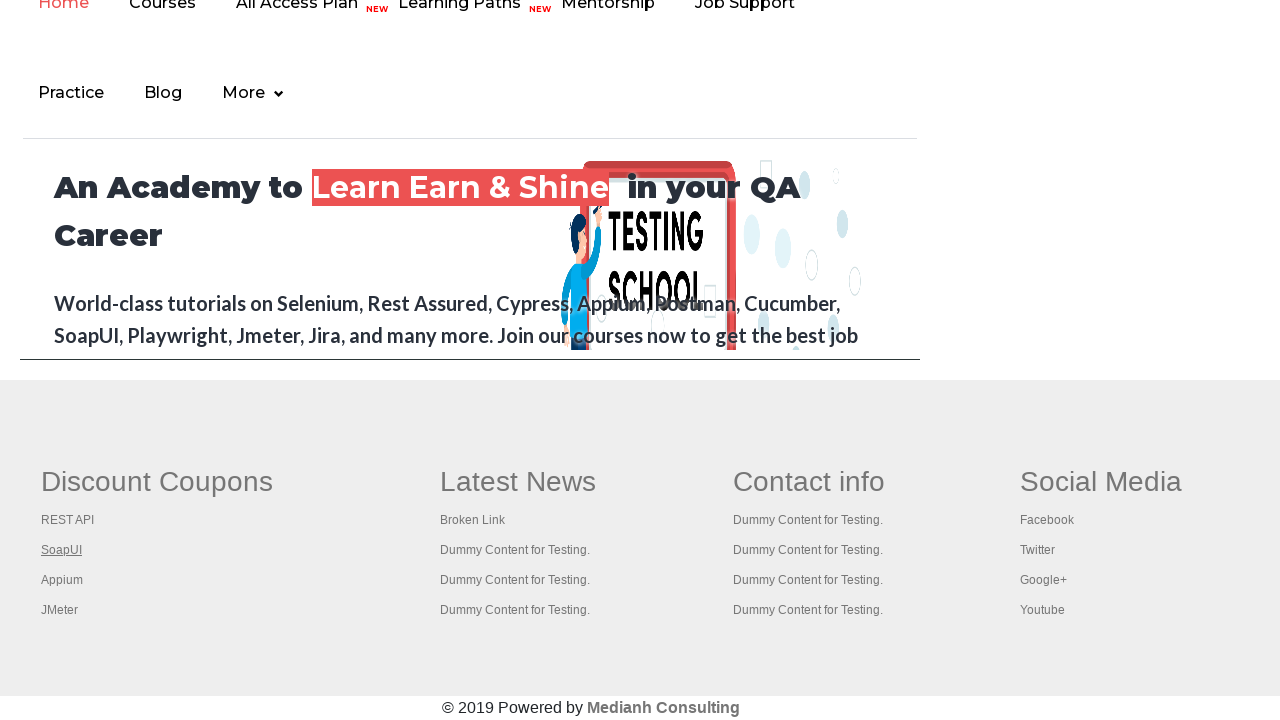

Opened link 4 in a new tab using Ctrl+Enter at (62, 580) on xpath=//table/tbody/tr/td[1]/ul >> a >> nth=3
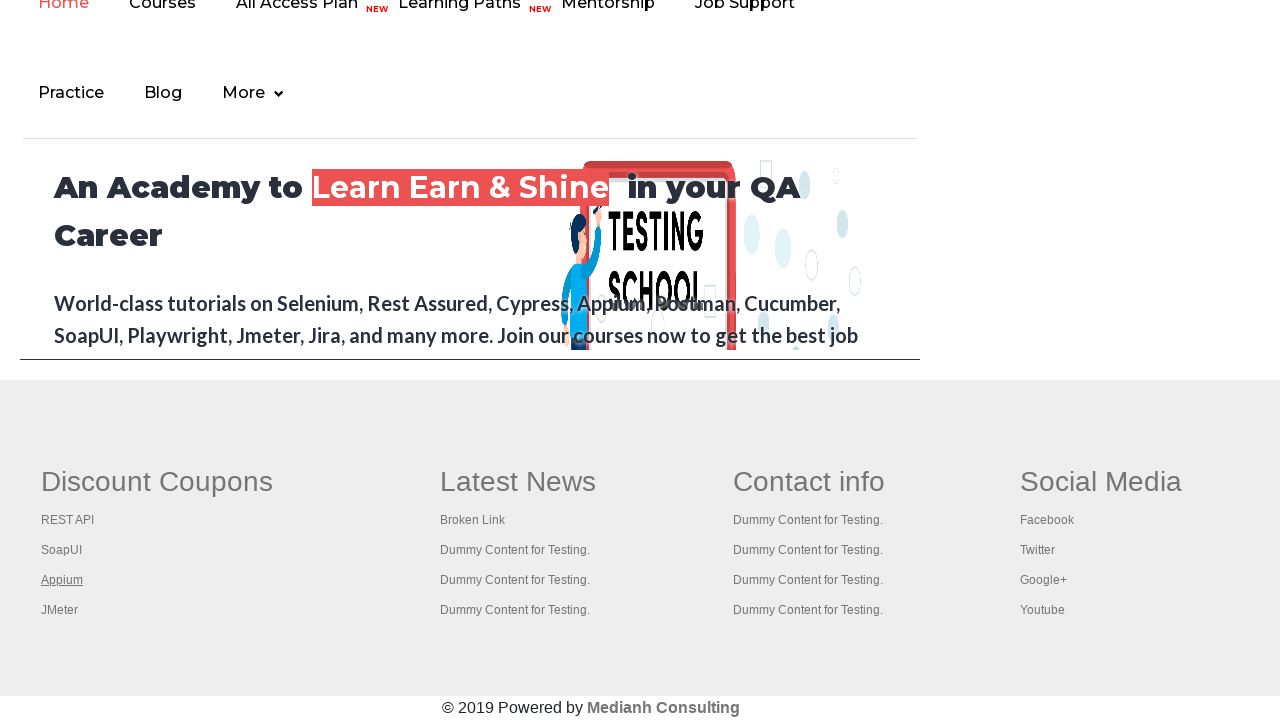

Waited 1 second for tab 4 to open
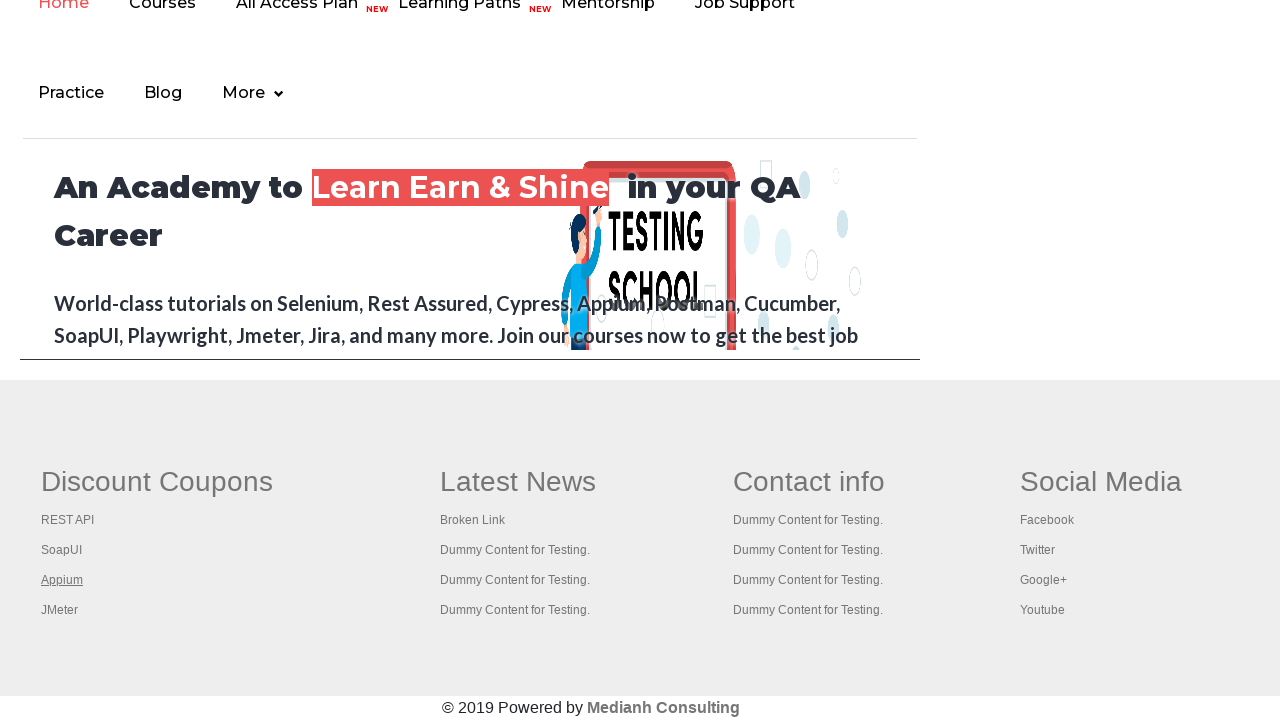

Opened link 5 in a new tab using Ctrl+Enter at (60, 610) on xpath=//table/tbody/tr/td[1]/ul >> a >> nth=4
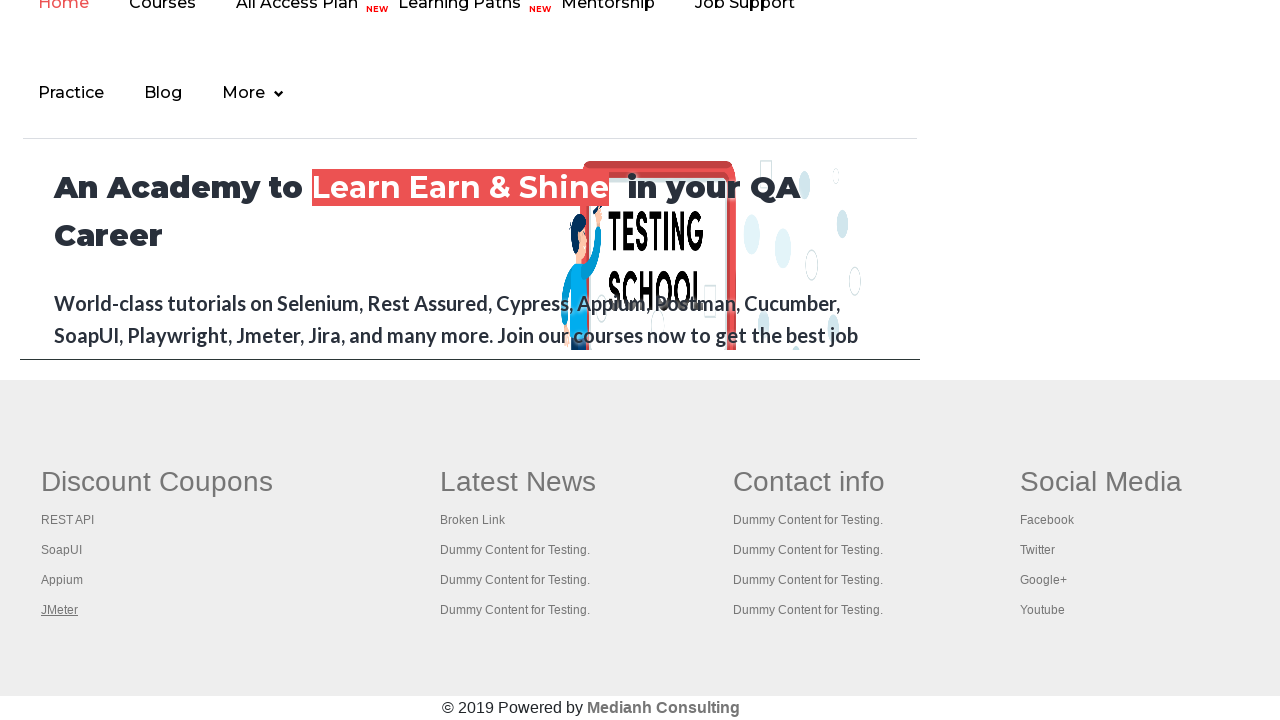

Waited 1 second for tab 5 to open
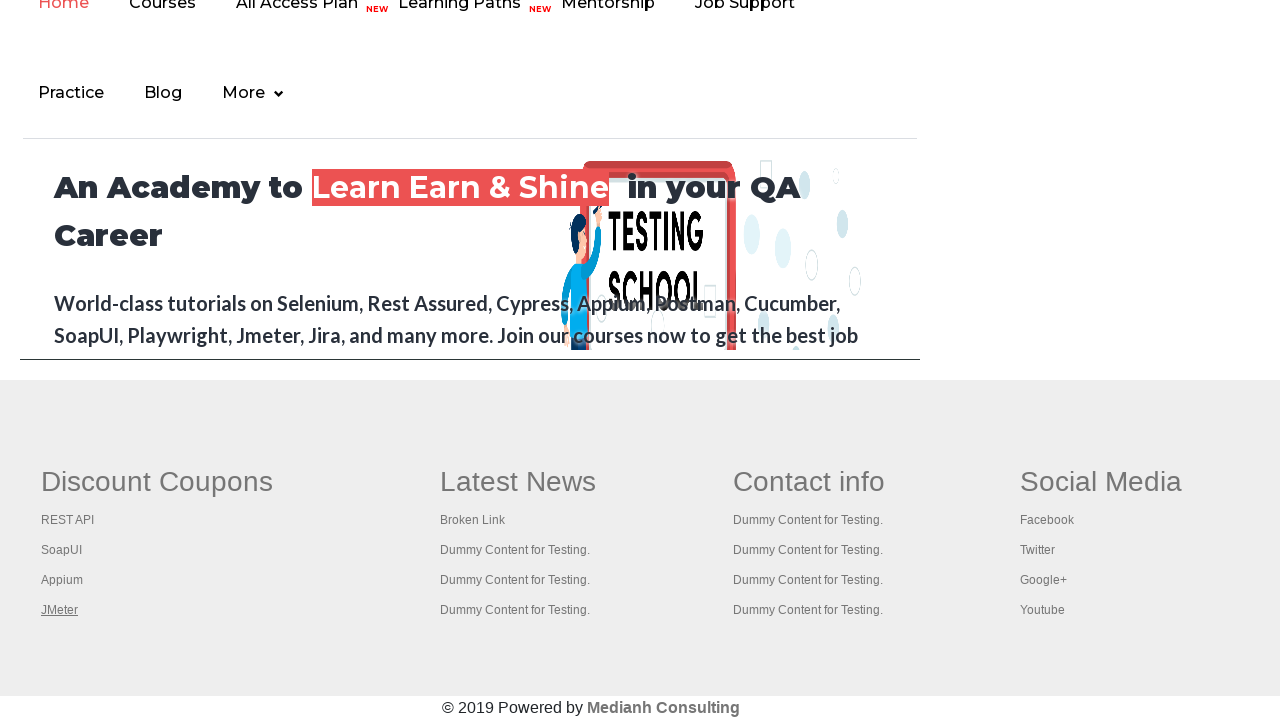

Retrieved all open tabs/pages, total count: 6
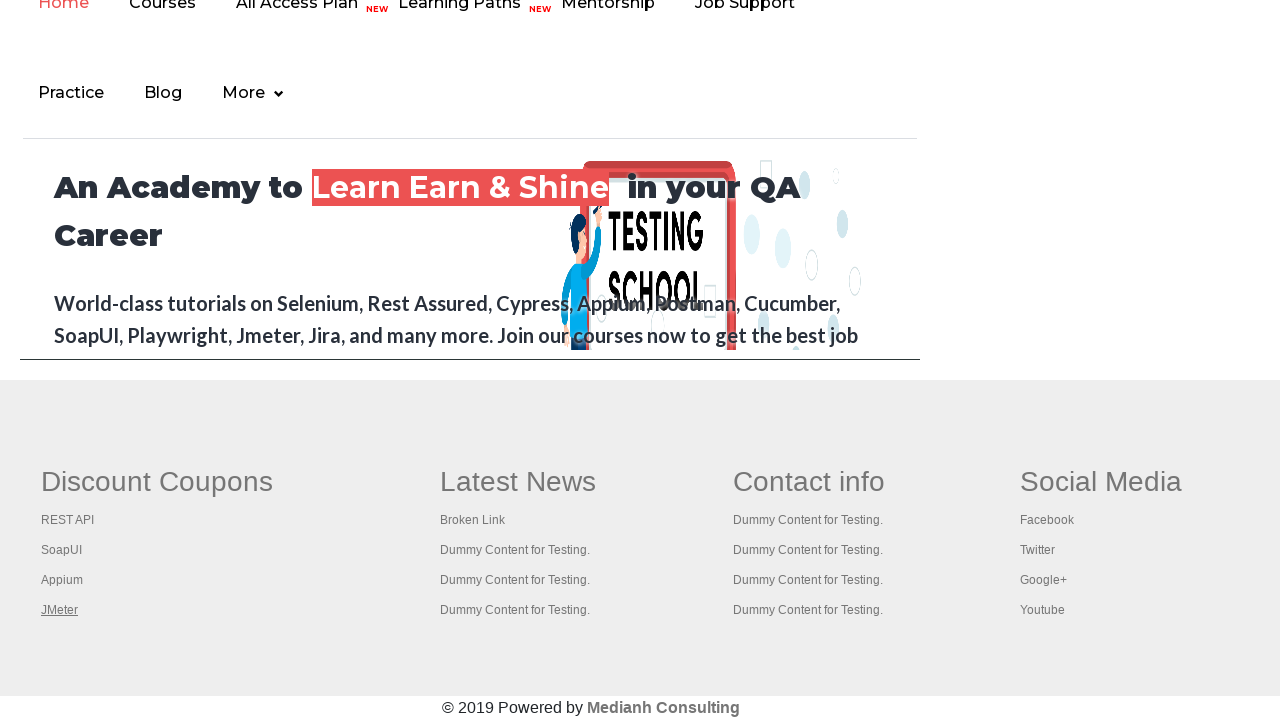

Brought tab 1 to front
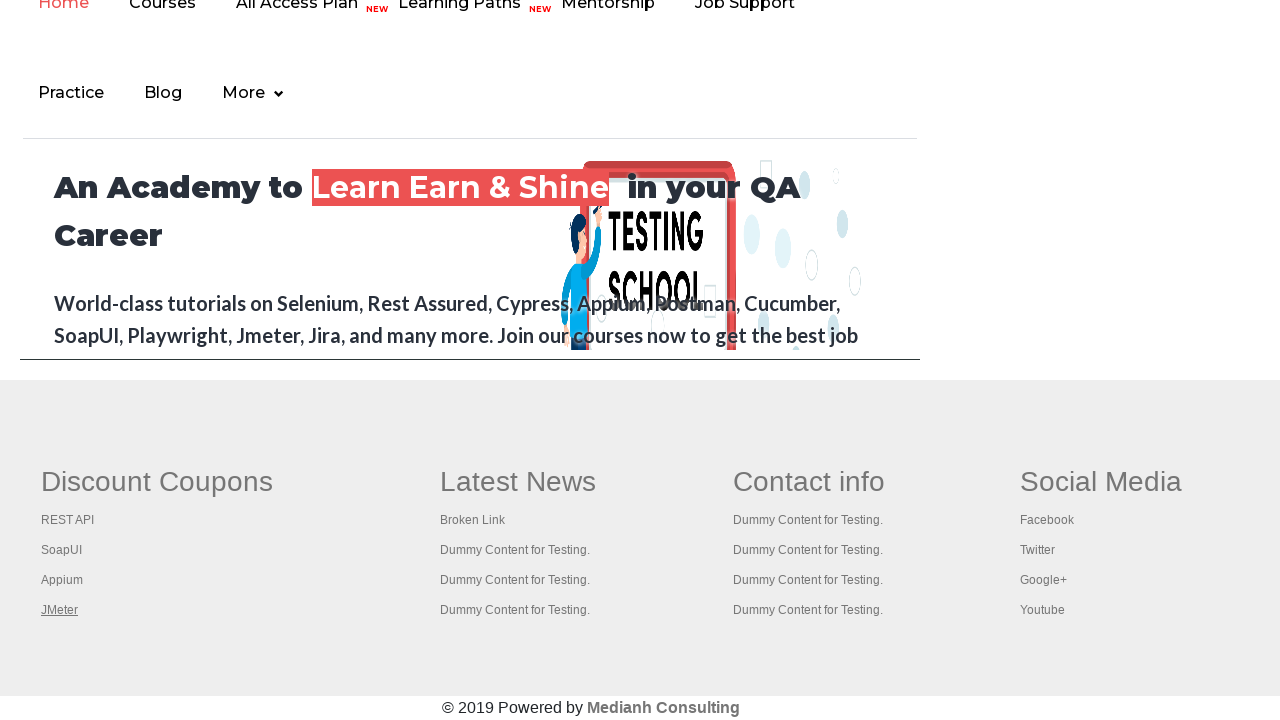

Tab 1 loaded successfully (domcontentloaded state reached)
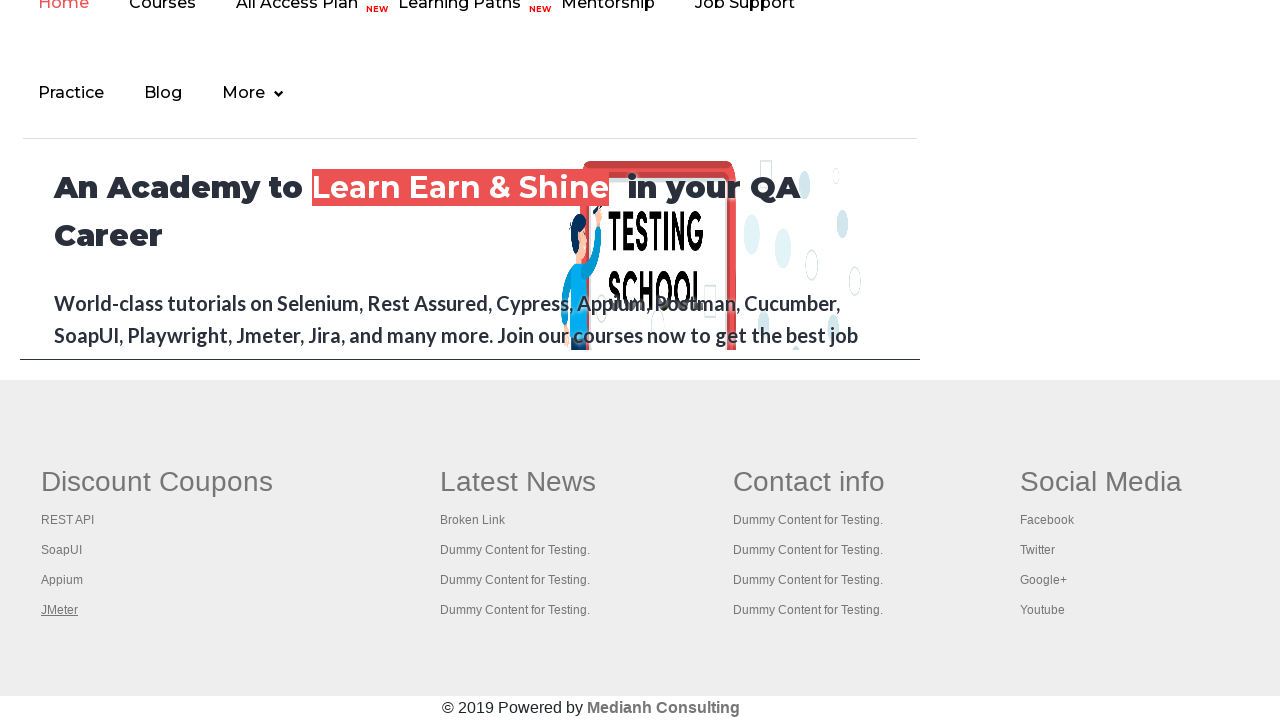

Brought tab 2 to front
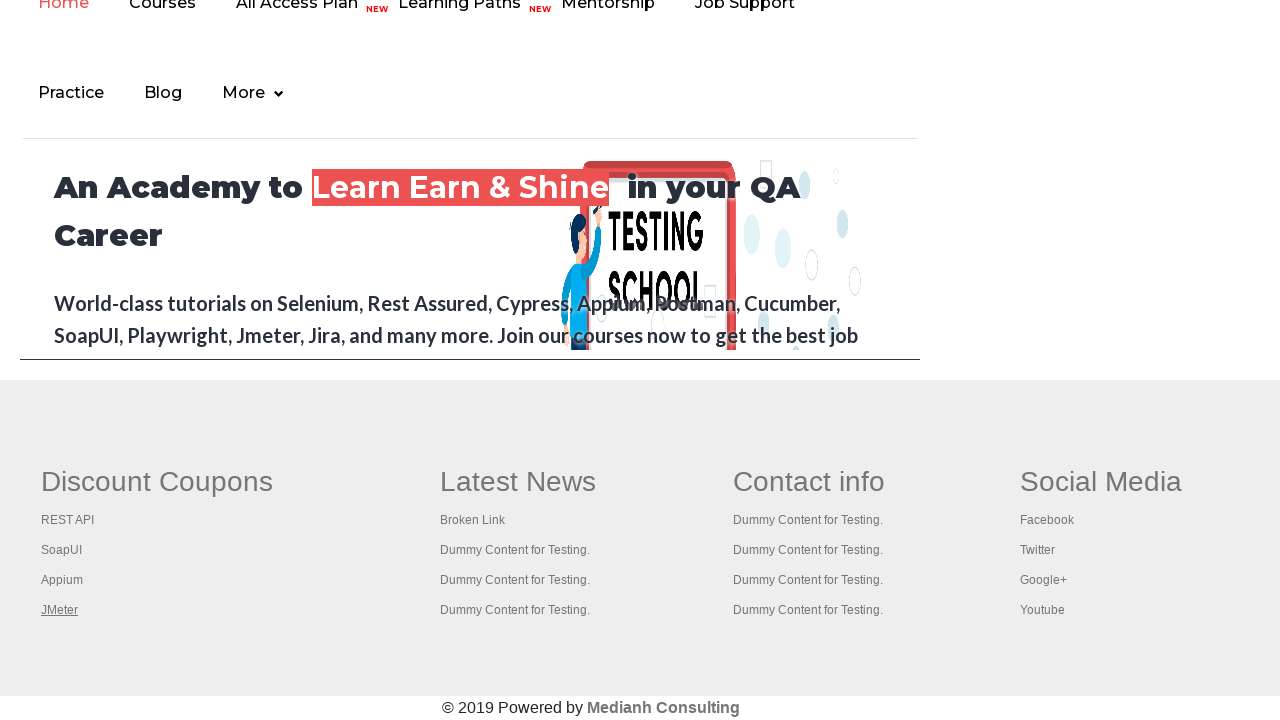

Tab 2 loaded successfully (domcontentloaded state reached)
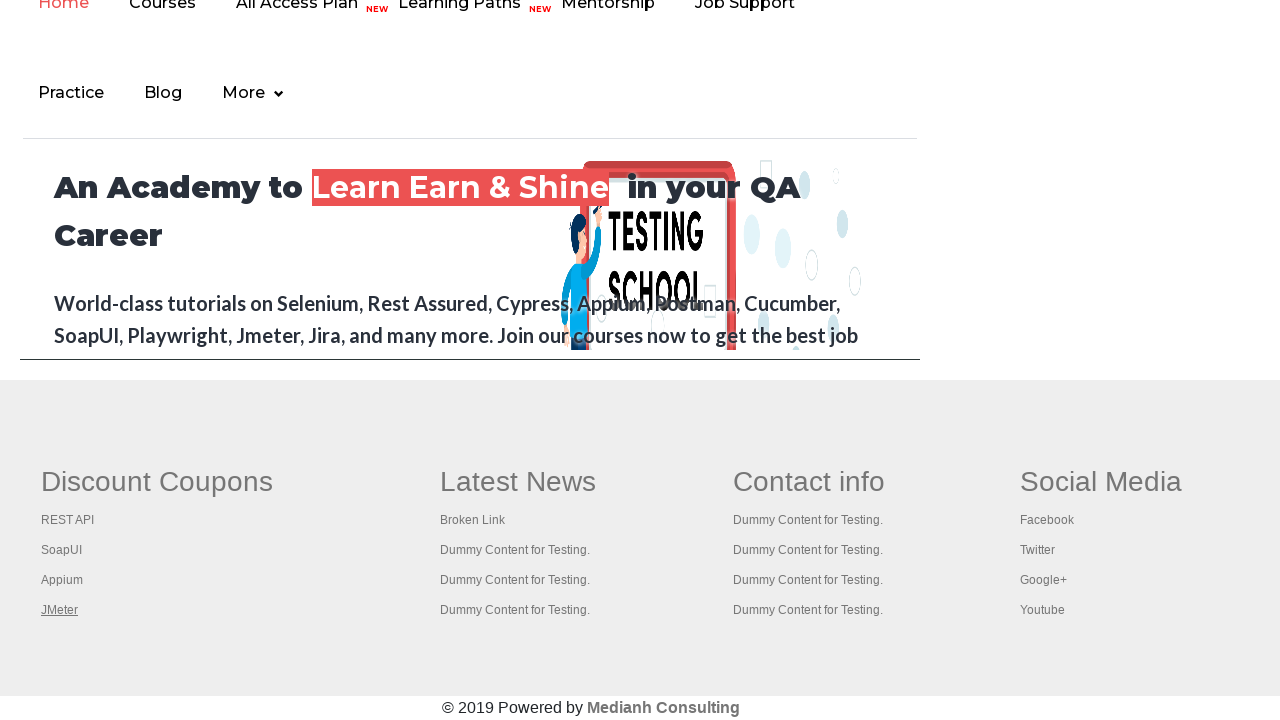

Brought tab 3 to front
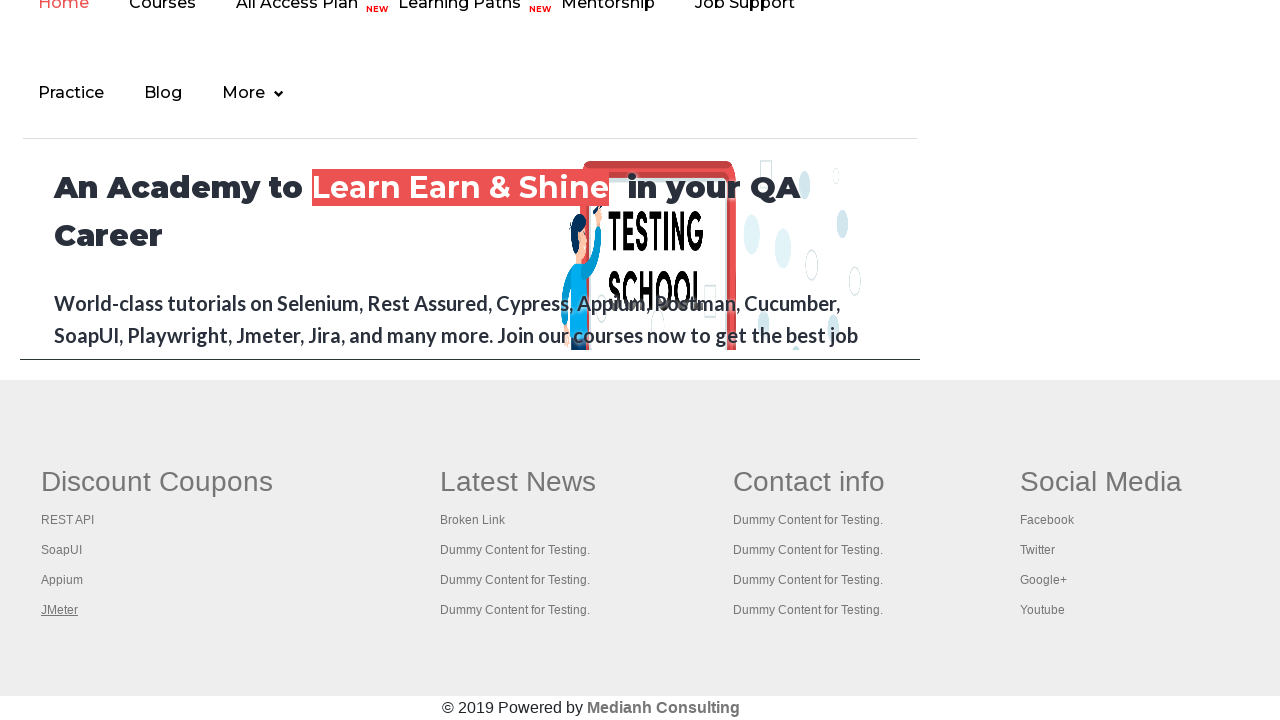

Tab 3 loaded successfully (domcontentloaded state reached)
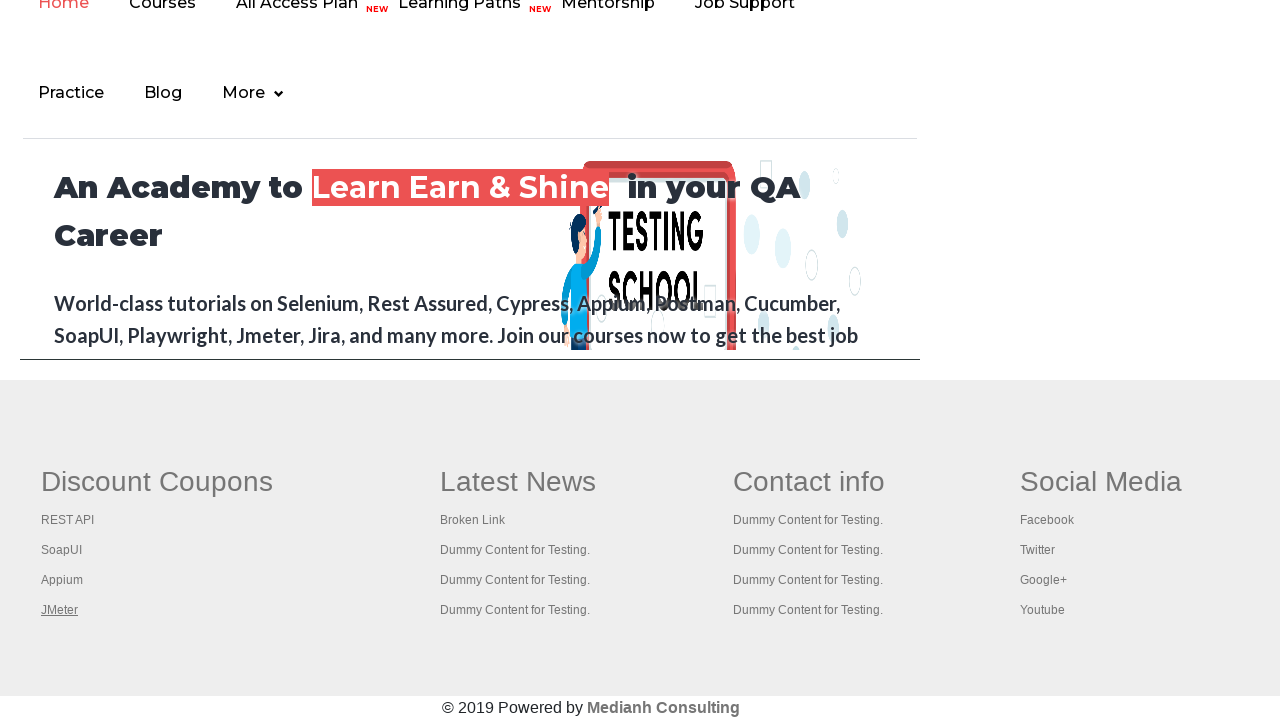

Brought tab 4 to front
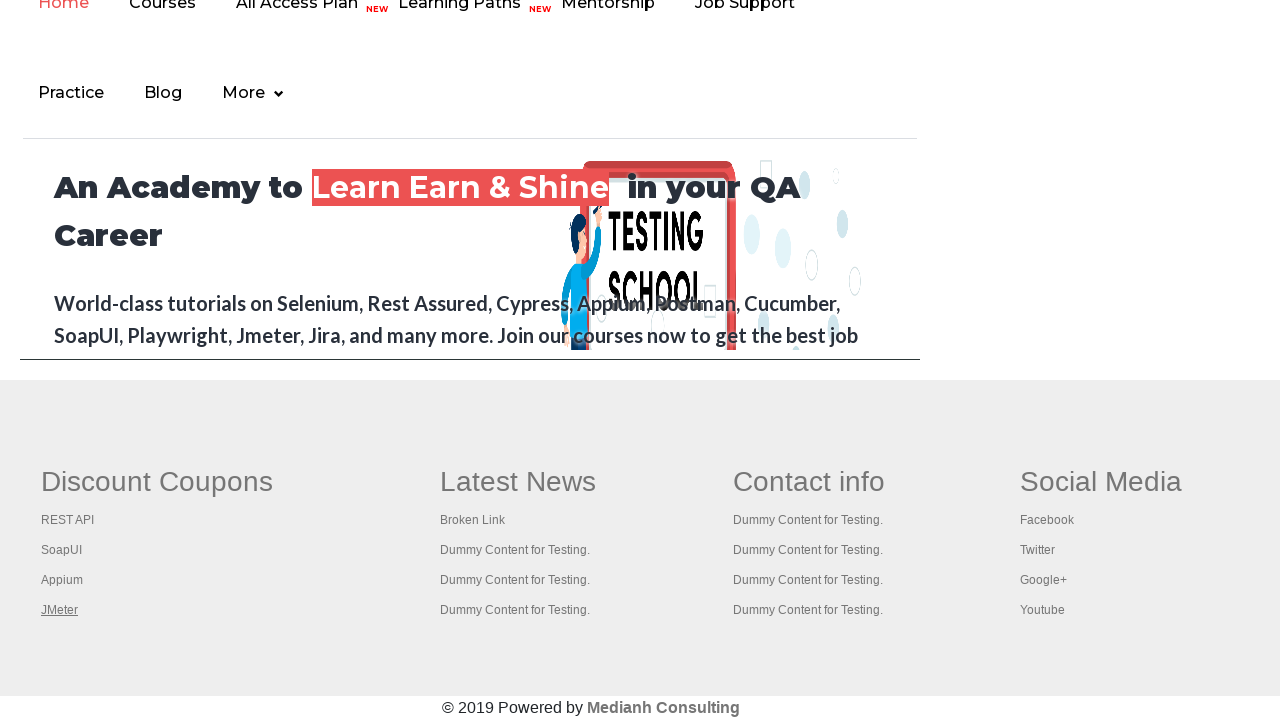

Tab 4 loaded successfully (domcontentloaded state reached)
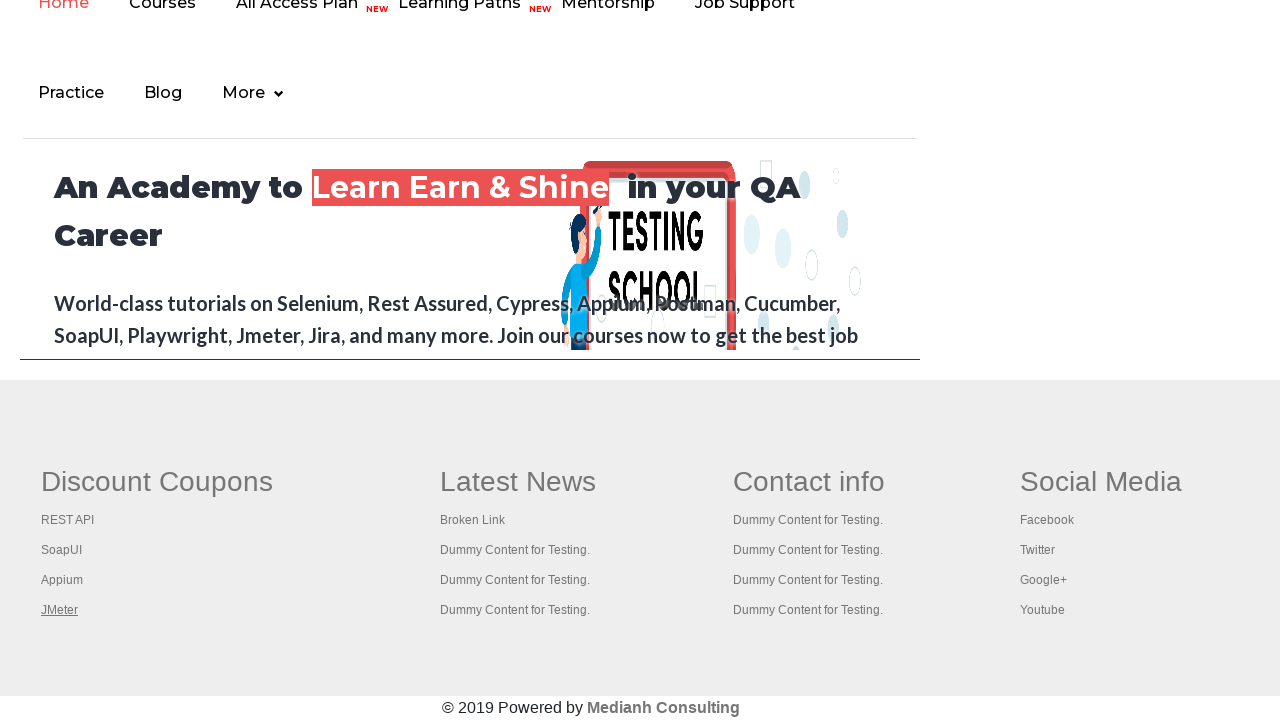

Brought tab 5 to front
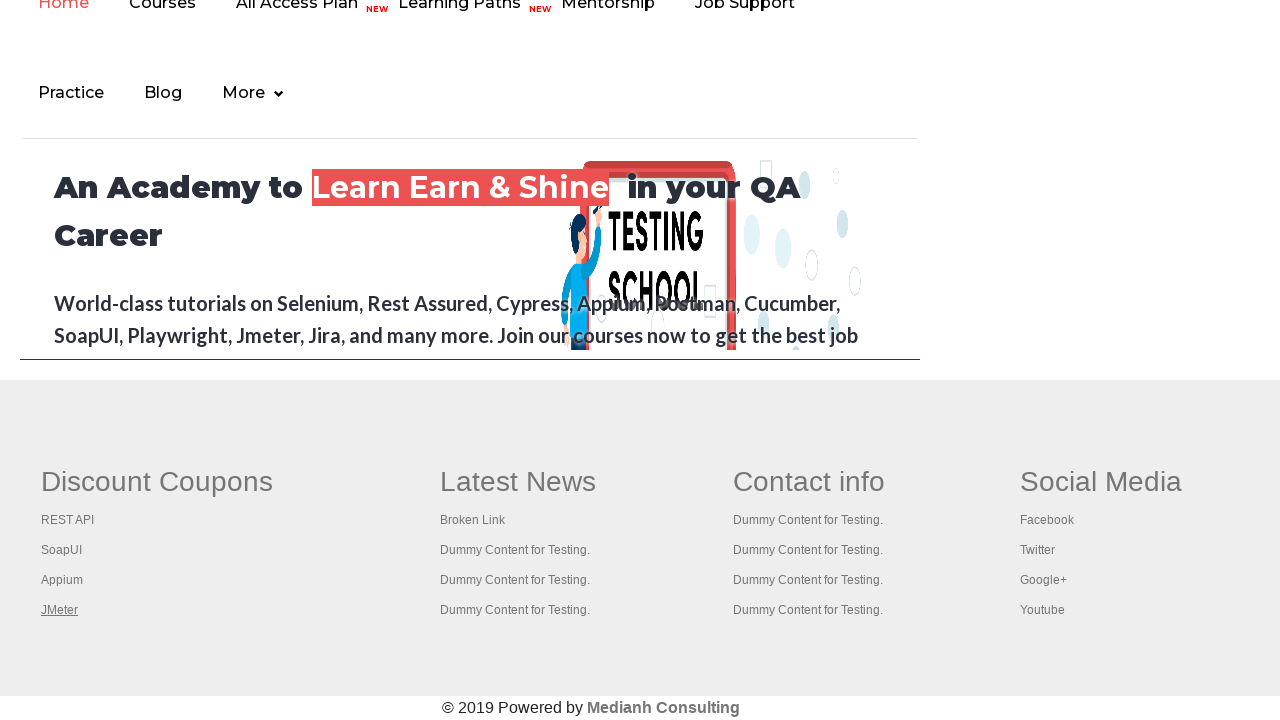

Tab 5 loaded successfully (domcontentloaded state reached)
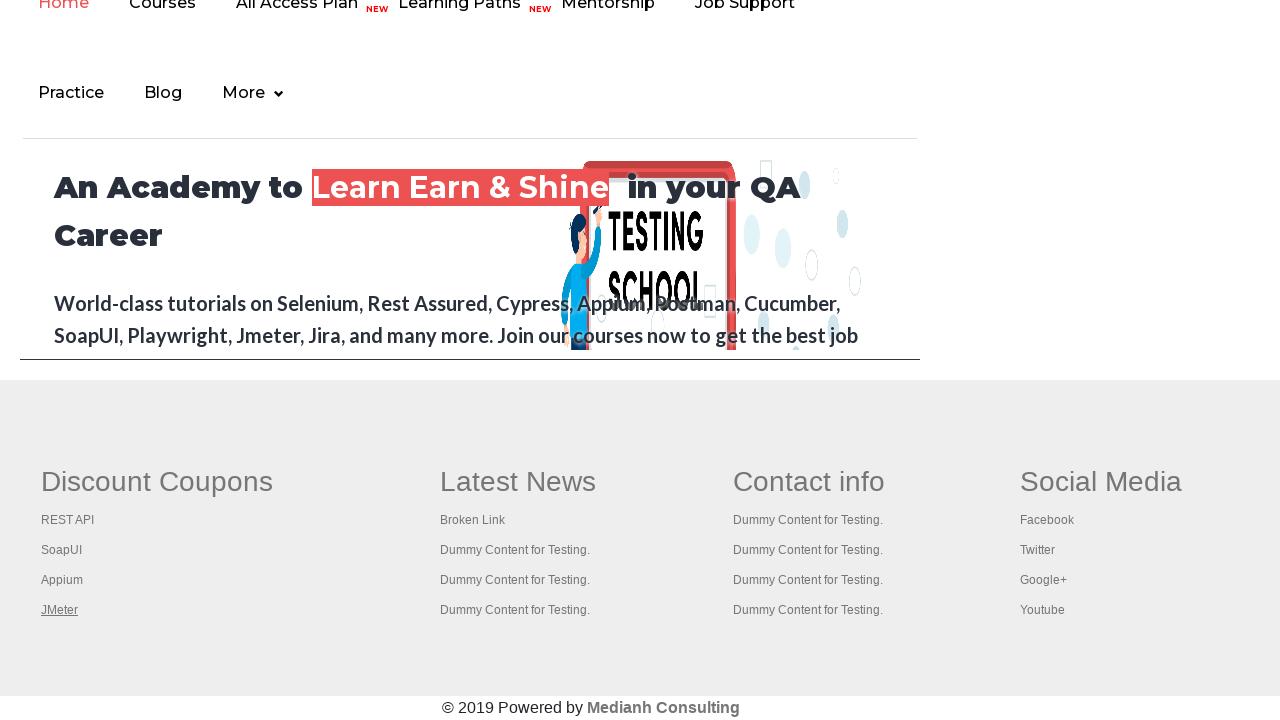

Brought tab 6 to front
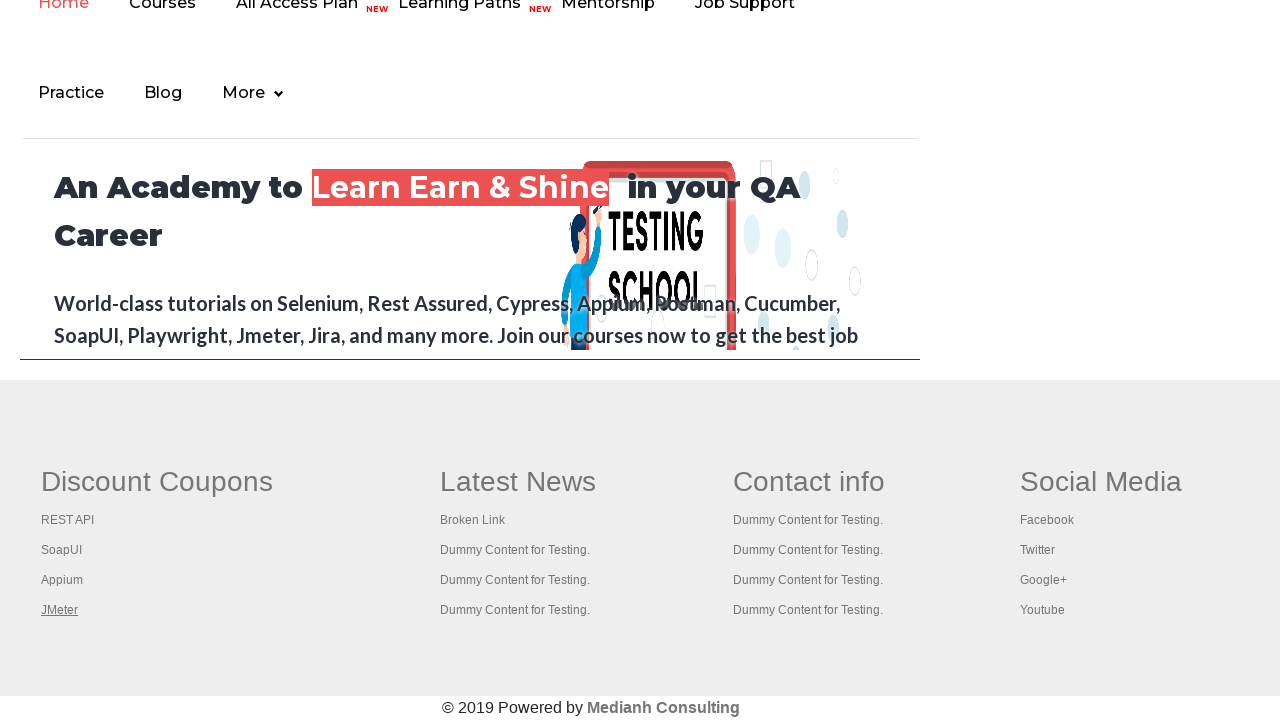

Tab 6 loaded successfully (domcontentloaded state reached)
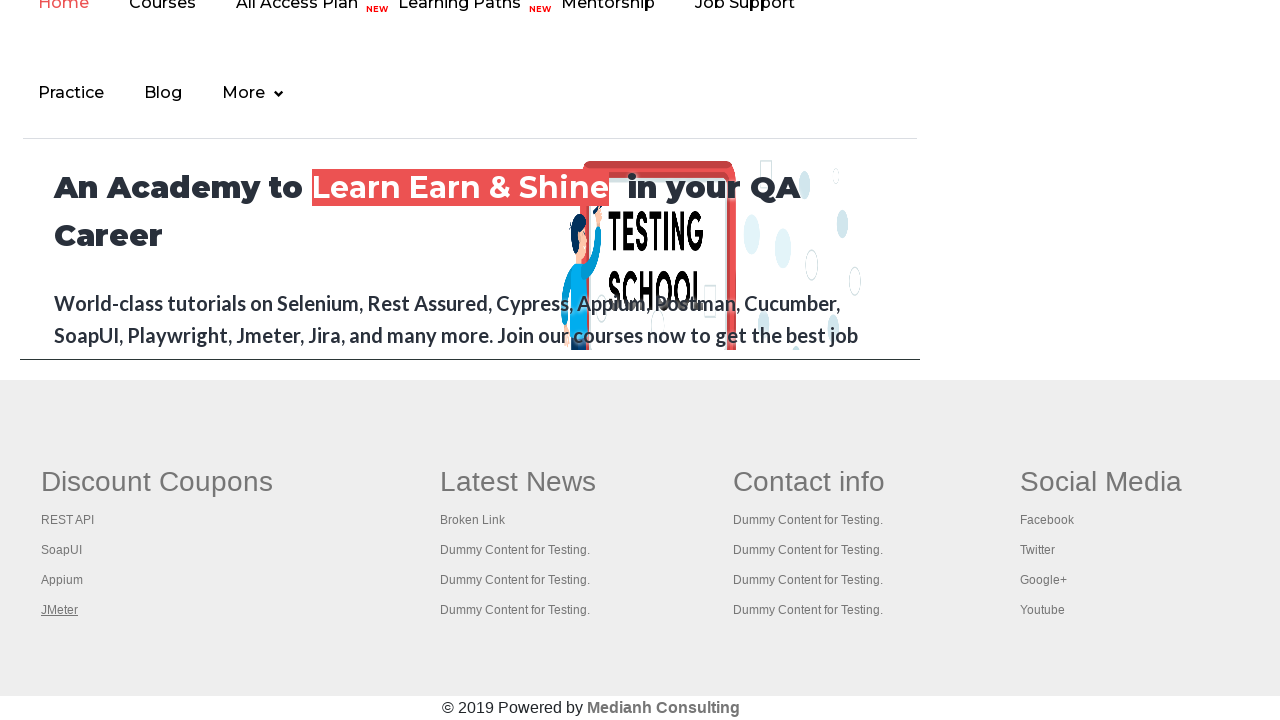

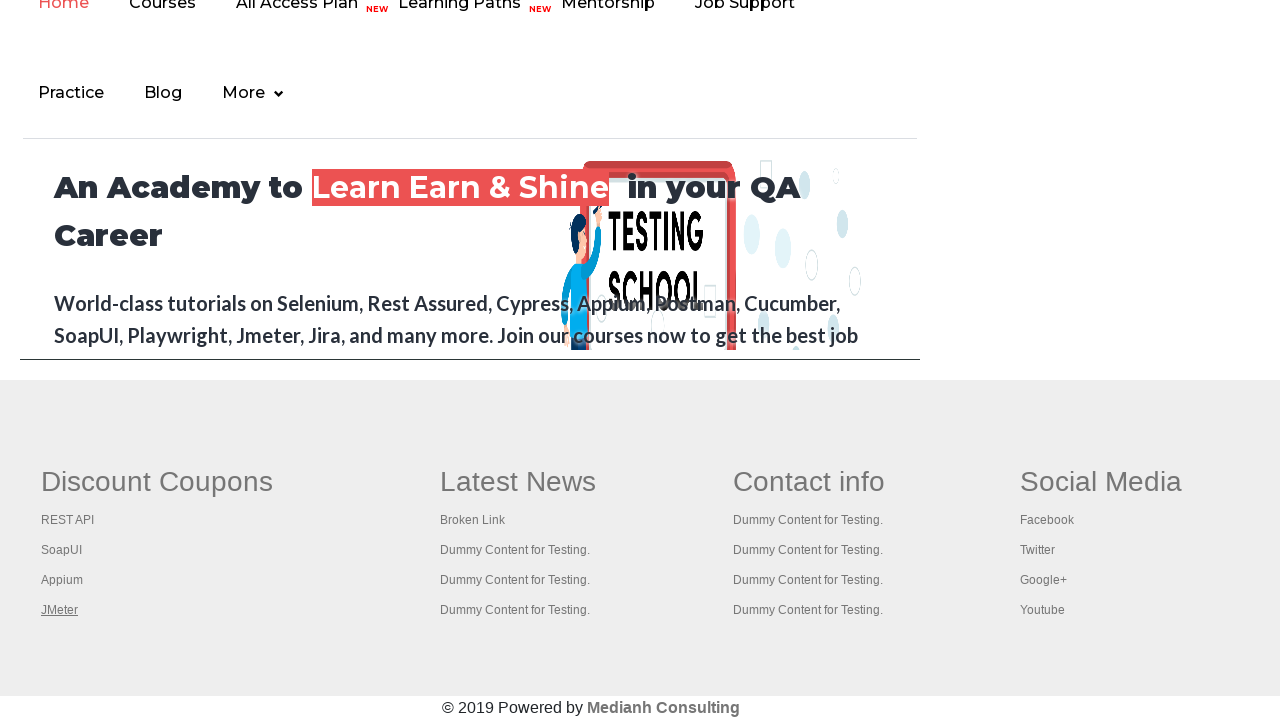